Tests displaying all todo items by navigating through filters and clicking the All link.

Starting URL: https://demo.playwright.dev/todomvc

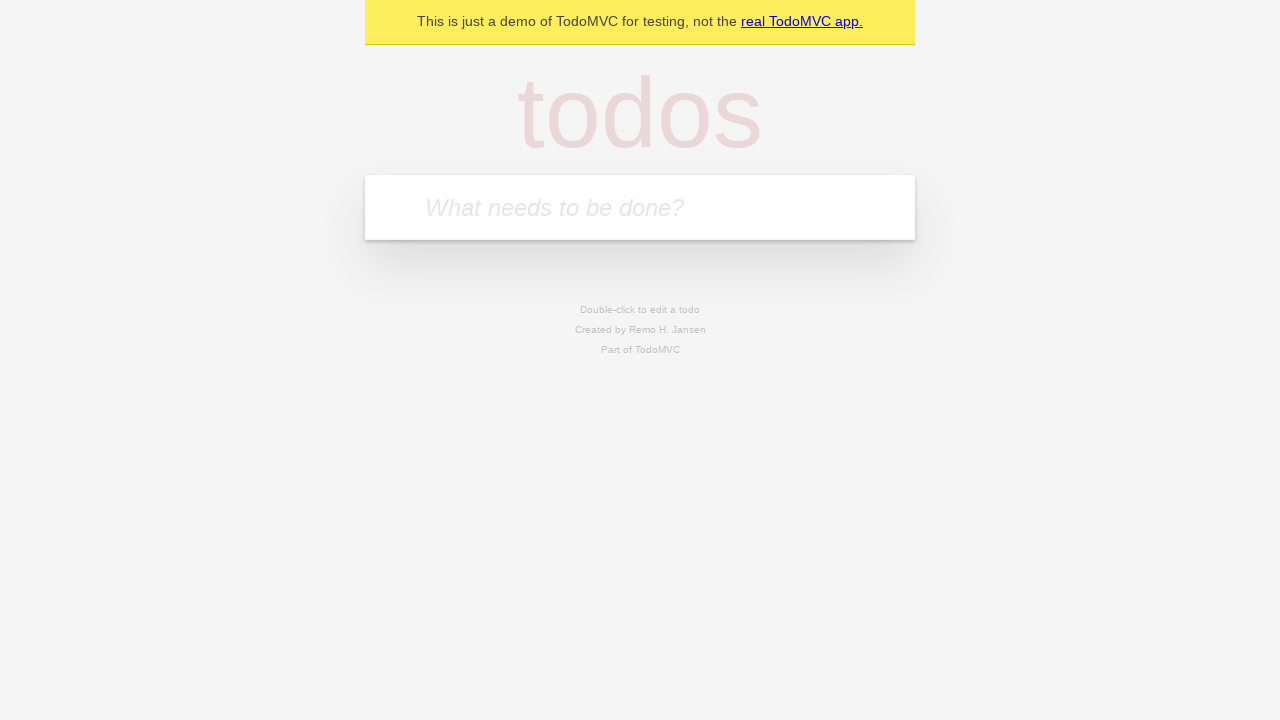

Filled todo input with 'buy some cheese' on internal:attr=[placeholder="What needs to be done?"i]
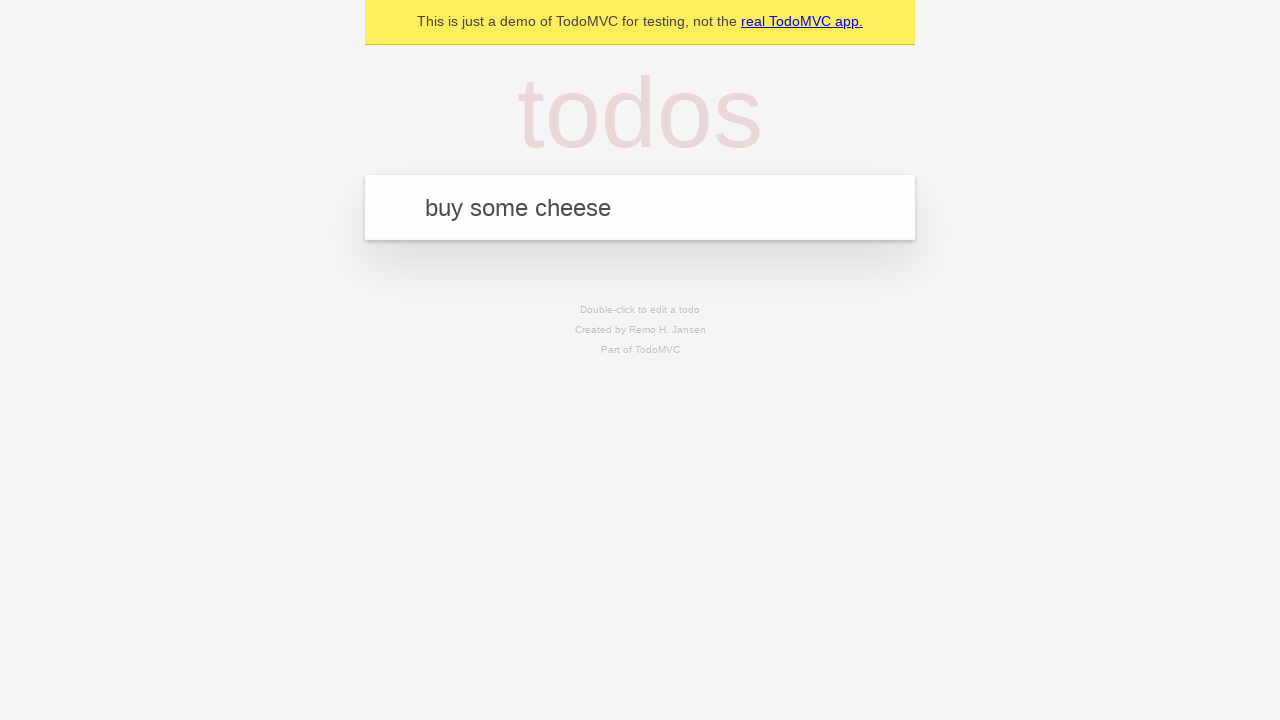

Pressed Enter to add first todo on internal:attr=[placeholder="What needs to be done?"i]
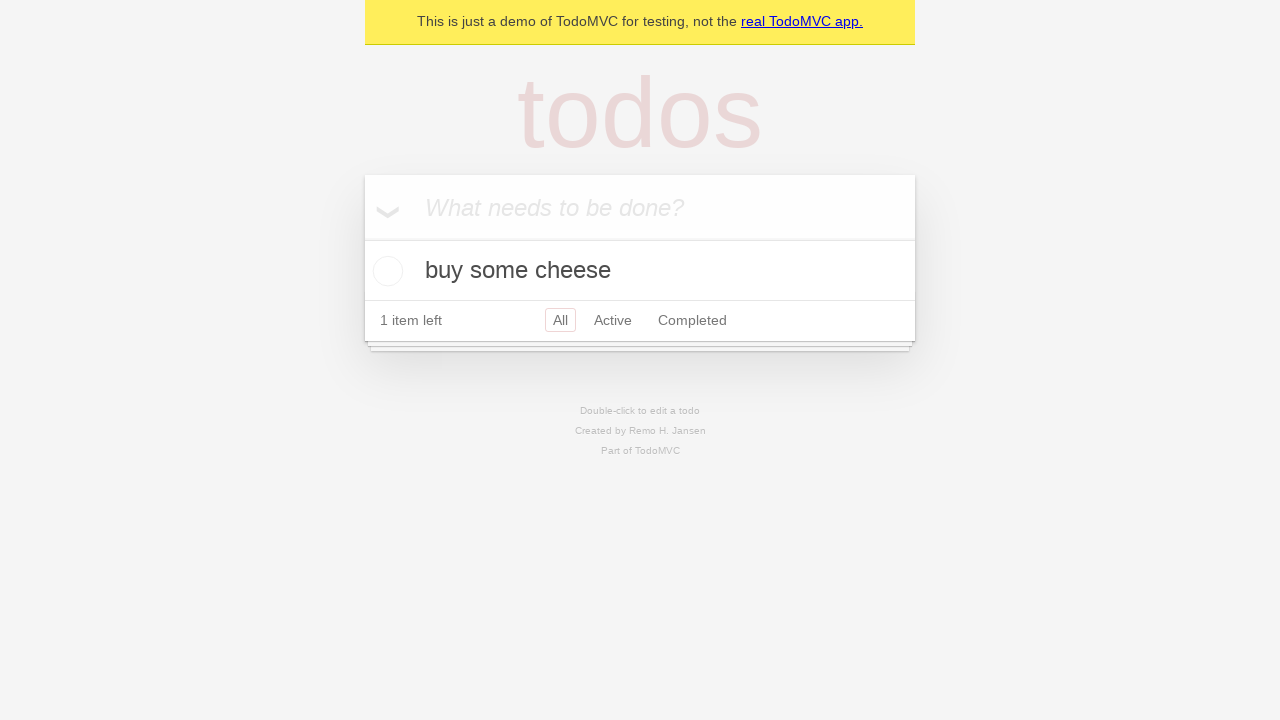

Filled todo input with 'feed the cat' on internal:attr=[placeholder="What needs to be done?"i]
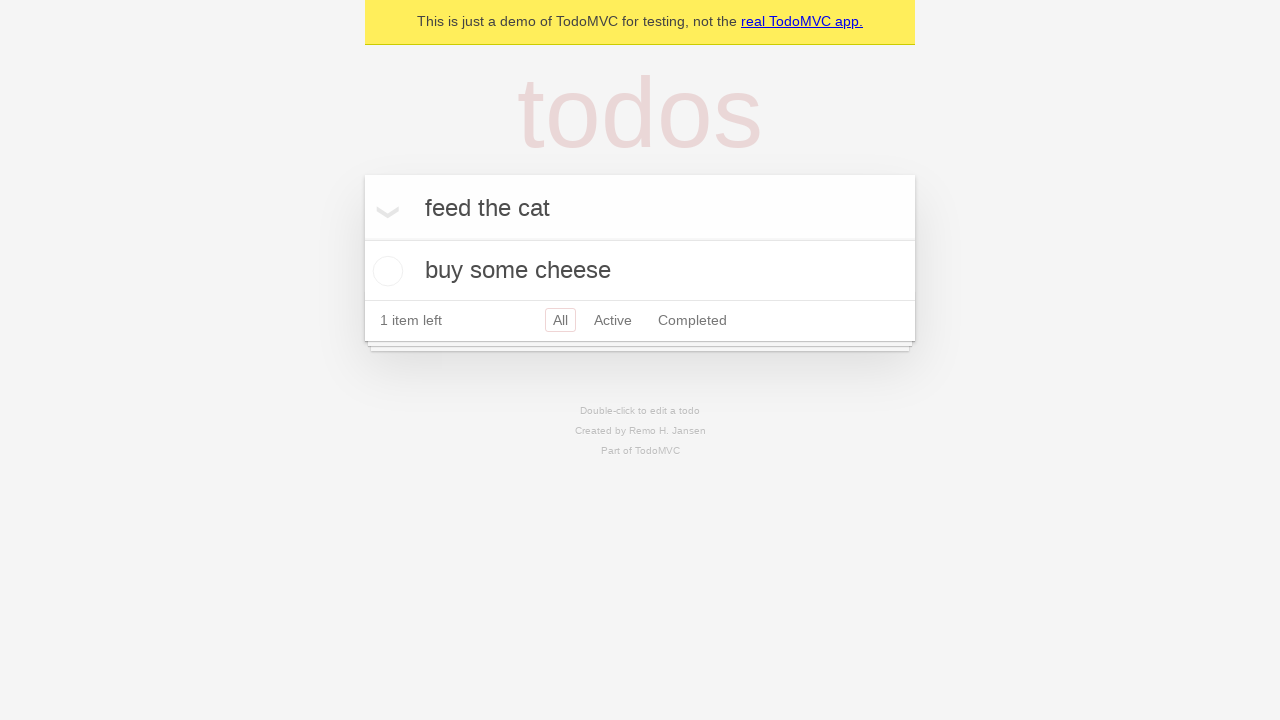

Pressed Enter to add second todo on internal:attr=[placeholder="What needs to be done?"i]
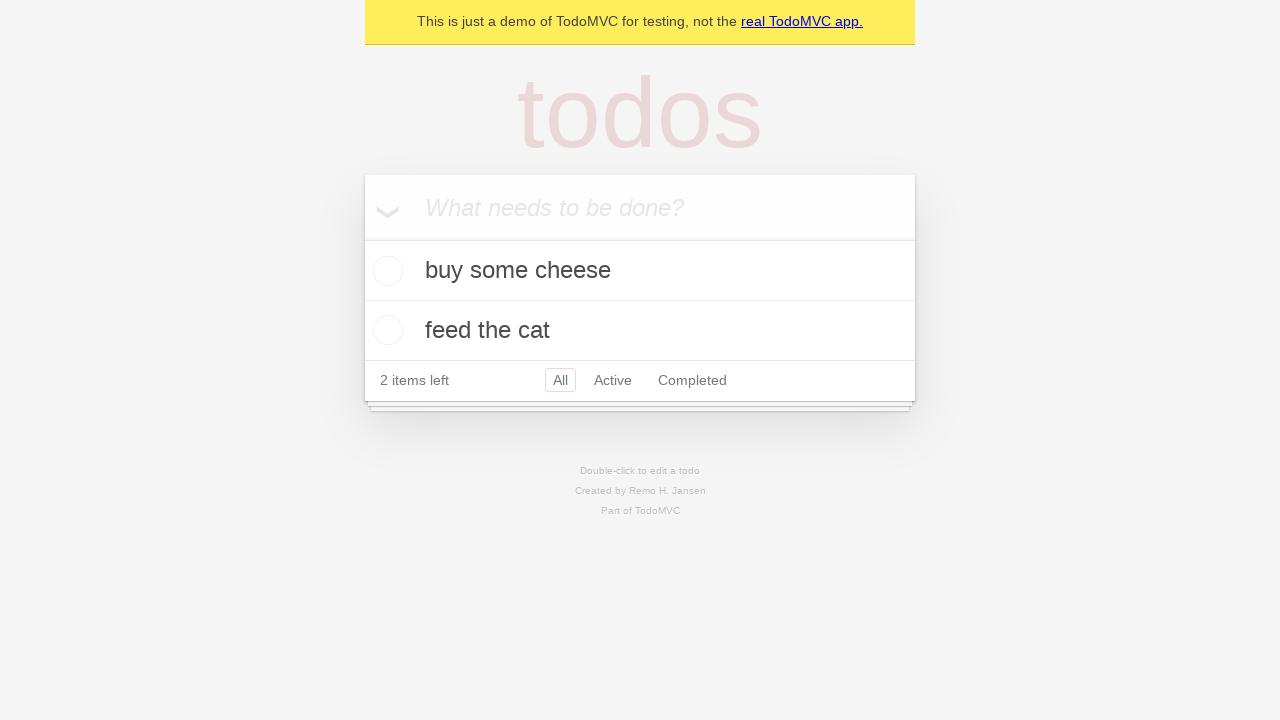

Filled todo input with 'book a doctors appointment' on internal:attr=[placeholder="What needs to be done?"i]
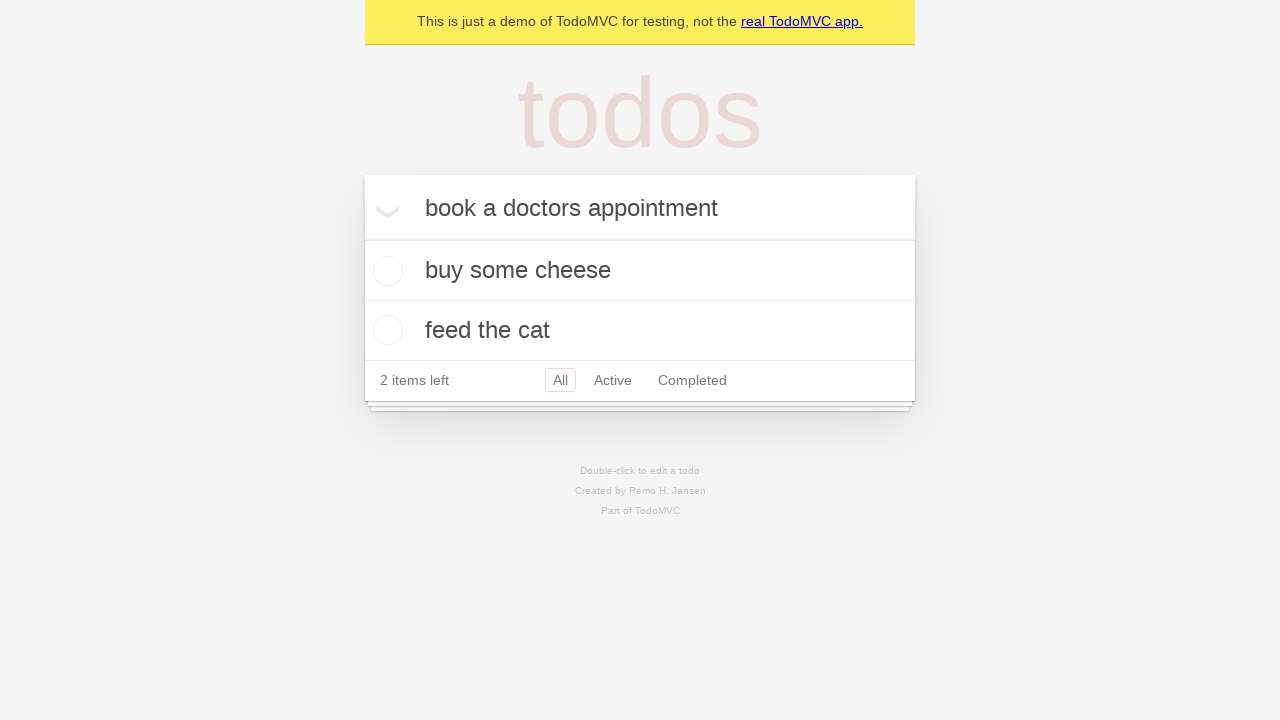

Pressed Enter to add third todo on internal:attr=[placeholder="What needs to be done?"i]
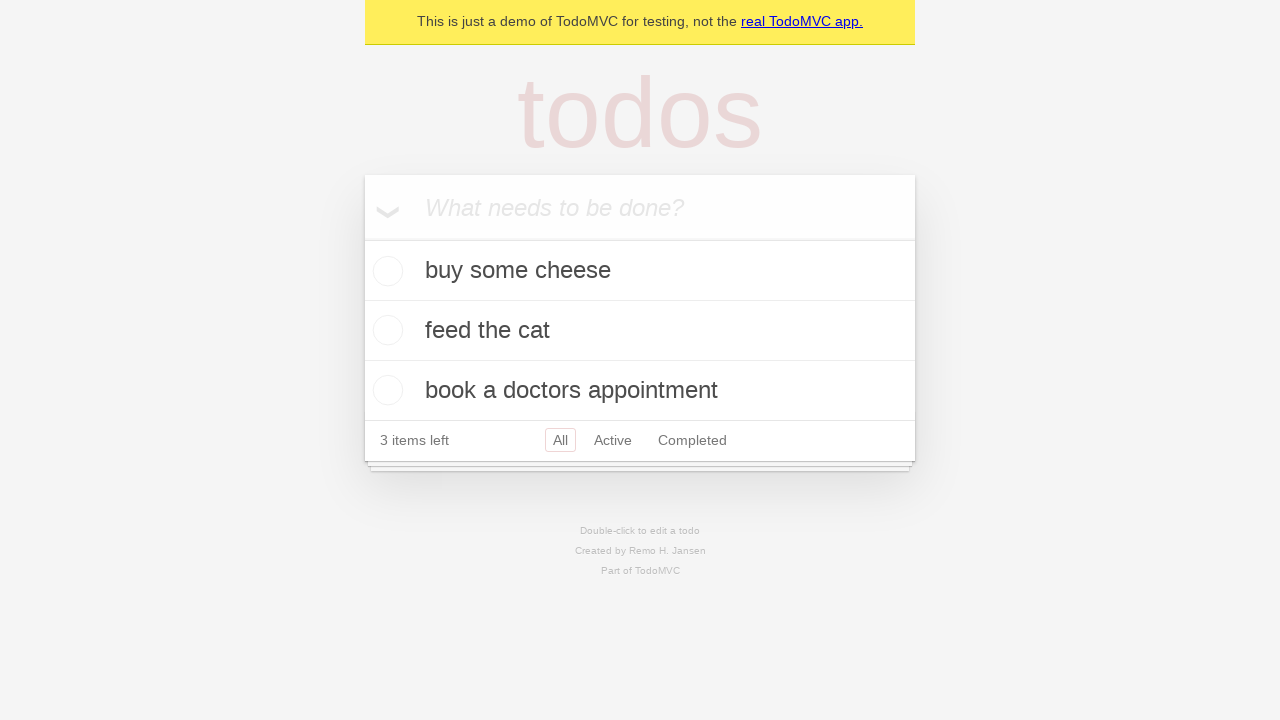

Checked the second todo item at (385, 330) on [data-testid='todo-item'] >> nth=1 >> internal:role=checkbox
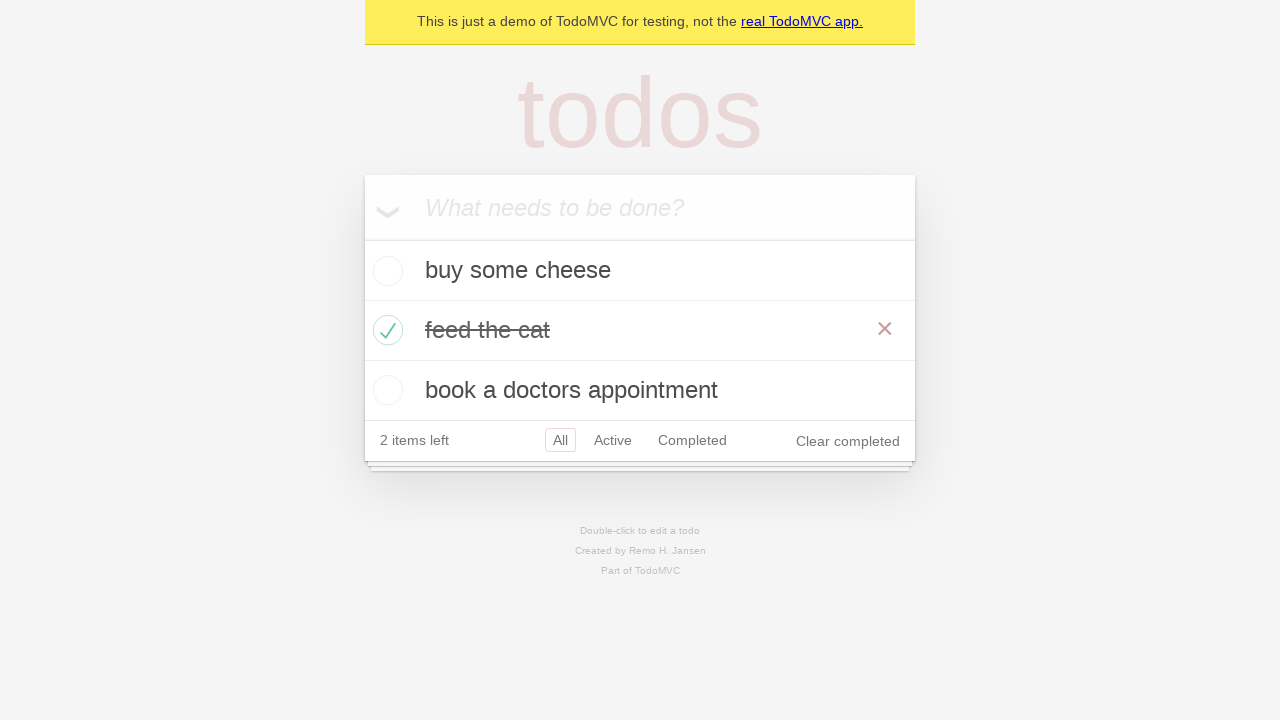

Clicked Active filter link at (613, 440) on internal:role=link[name="Active"i]
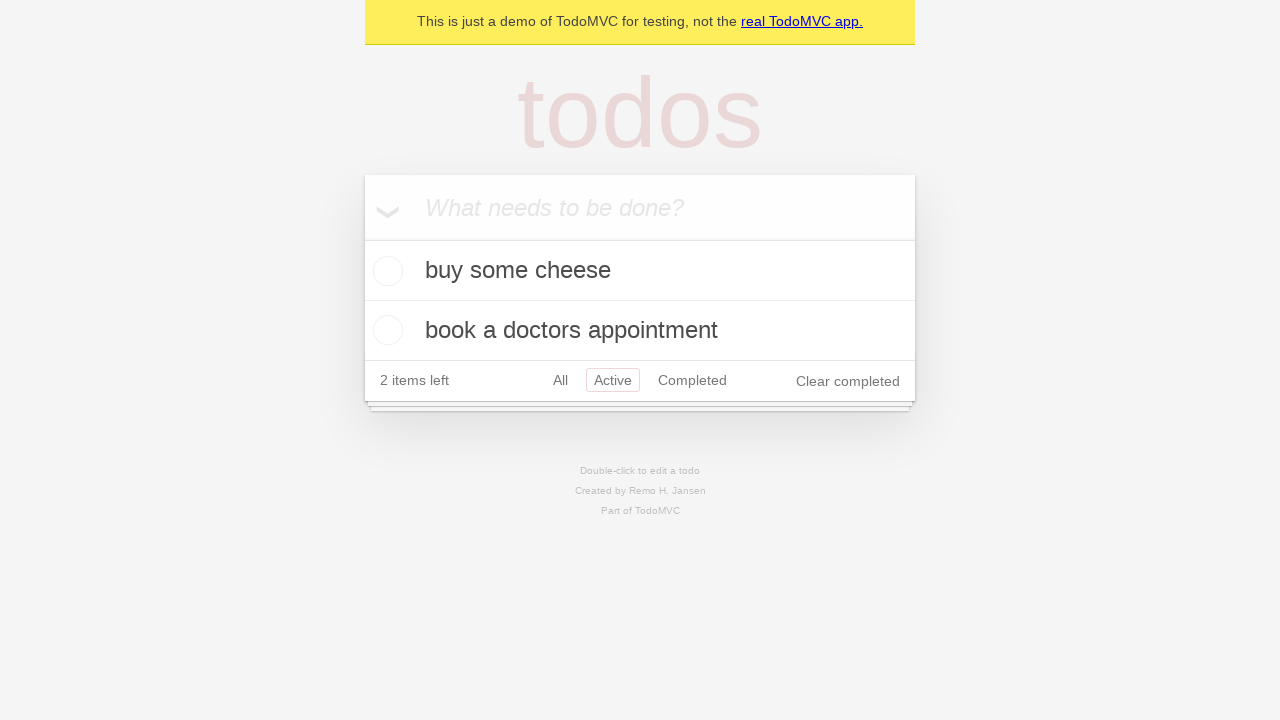

Clicked Completed filter link at (692, 380) on internal:role=link[name="Completed"i]
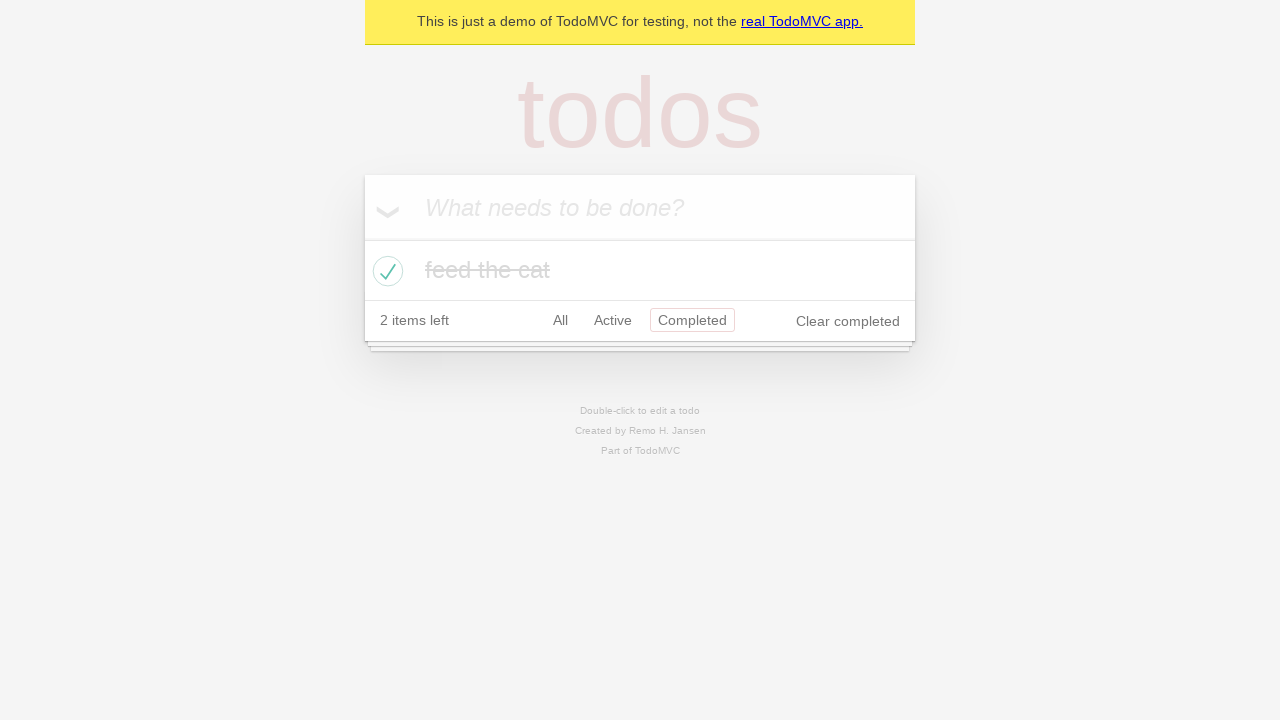

Clicked All filter link to display all items at (560, 320) on internal:role=link[name="All"i]
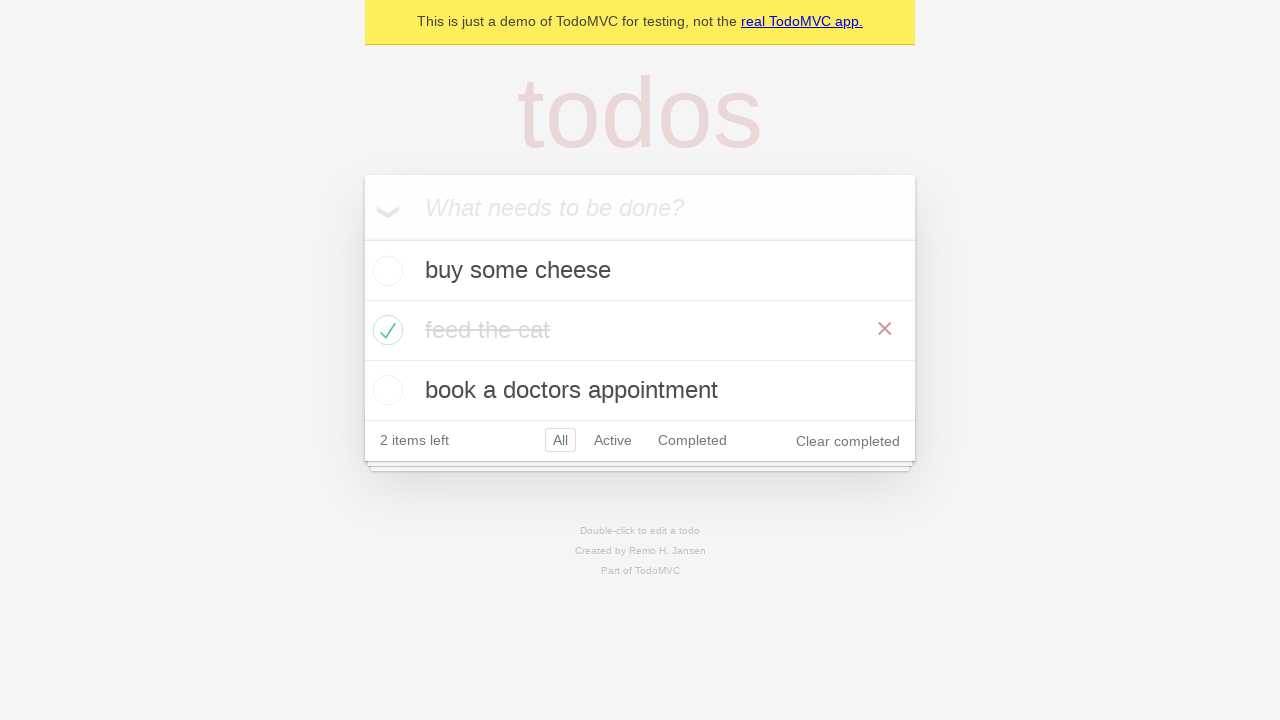

Waited for all items to display
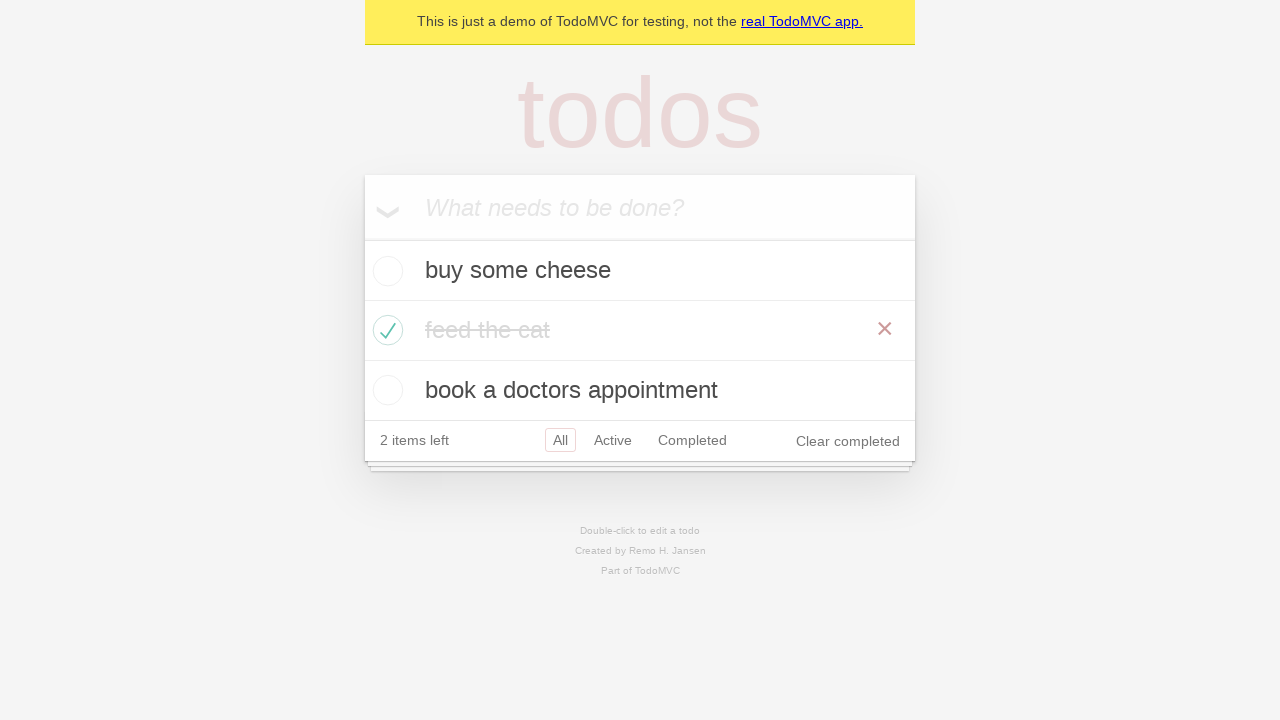

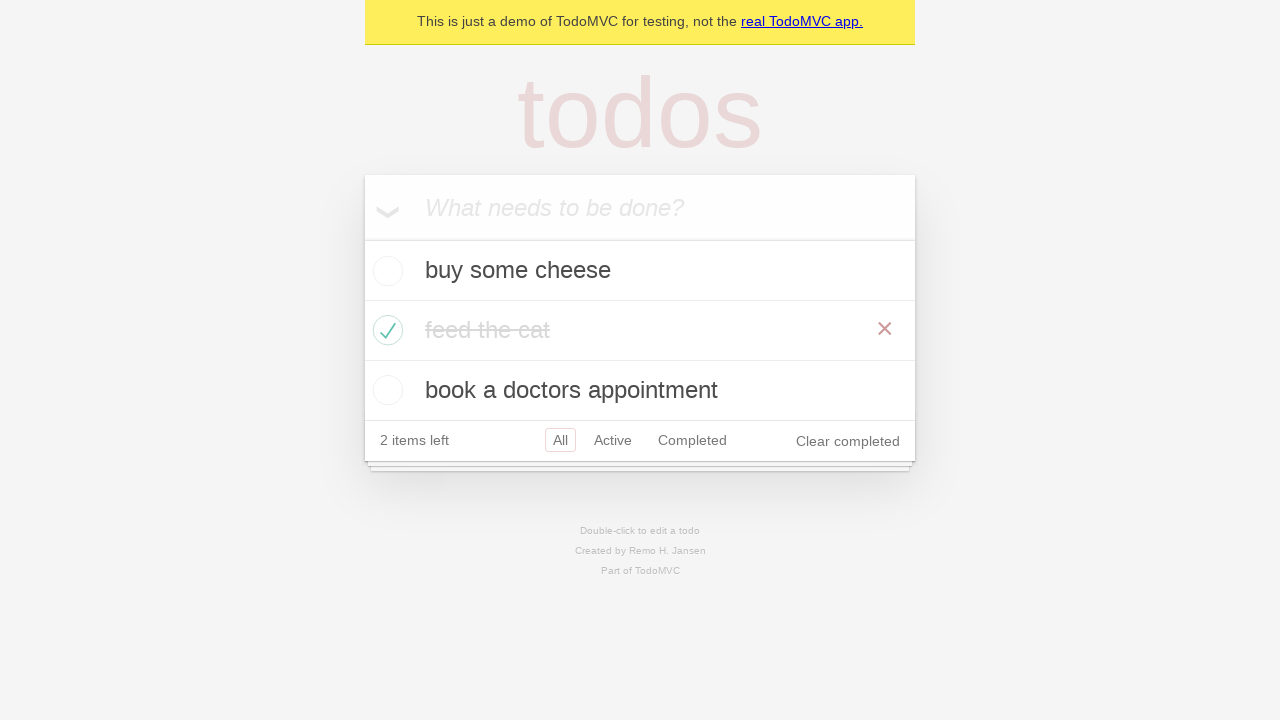